Tests accepting a simple JavaScript alert by clicking the alert button and accepting the dialog.

Starting URL: https://demoqa.com/alerts

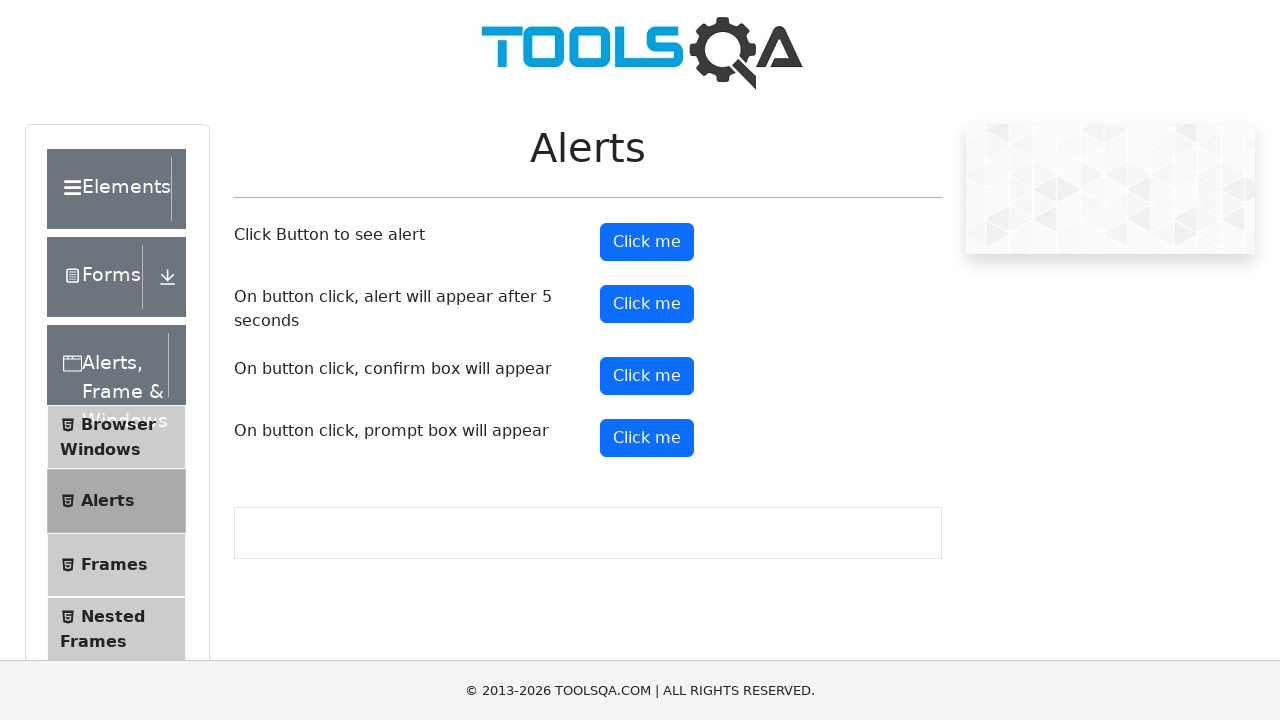

Set up dialog handler to accept alerts
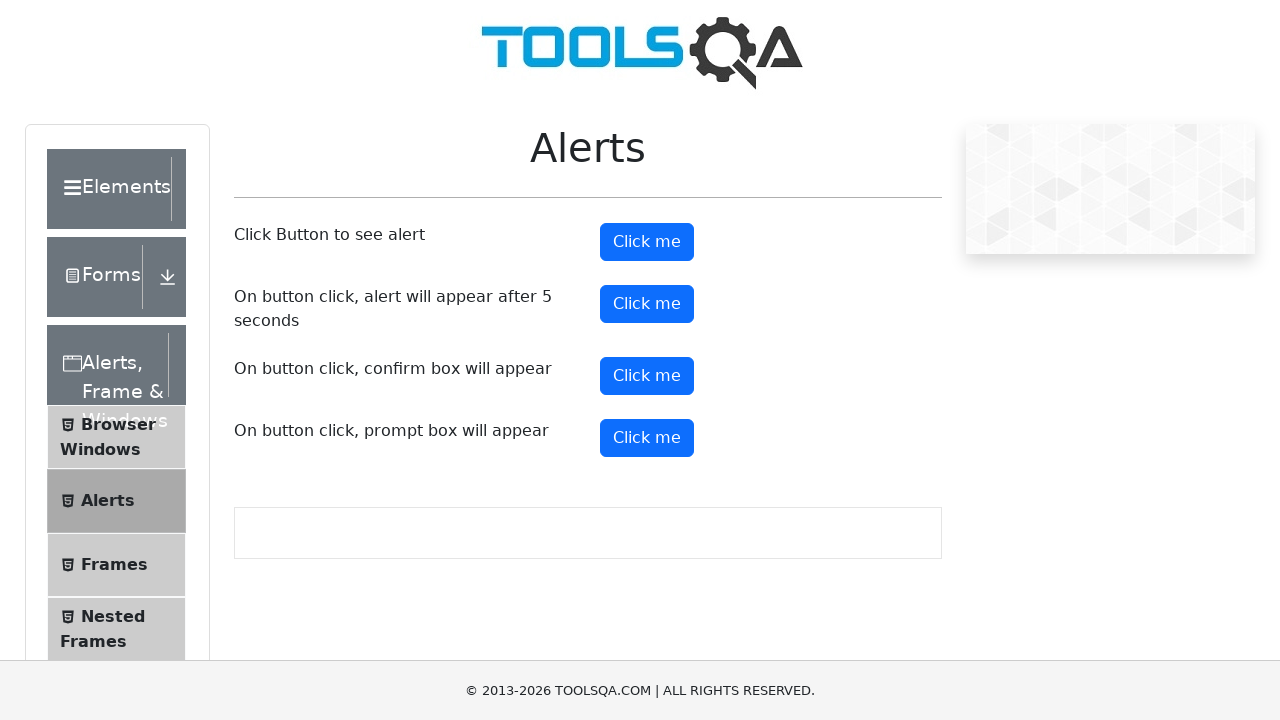

Clicked the alert button to trigger the simple alert at (647, 242) on #alertButton
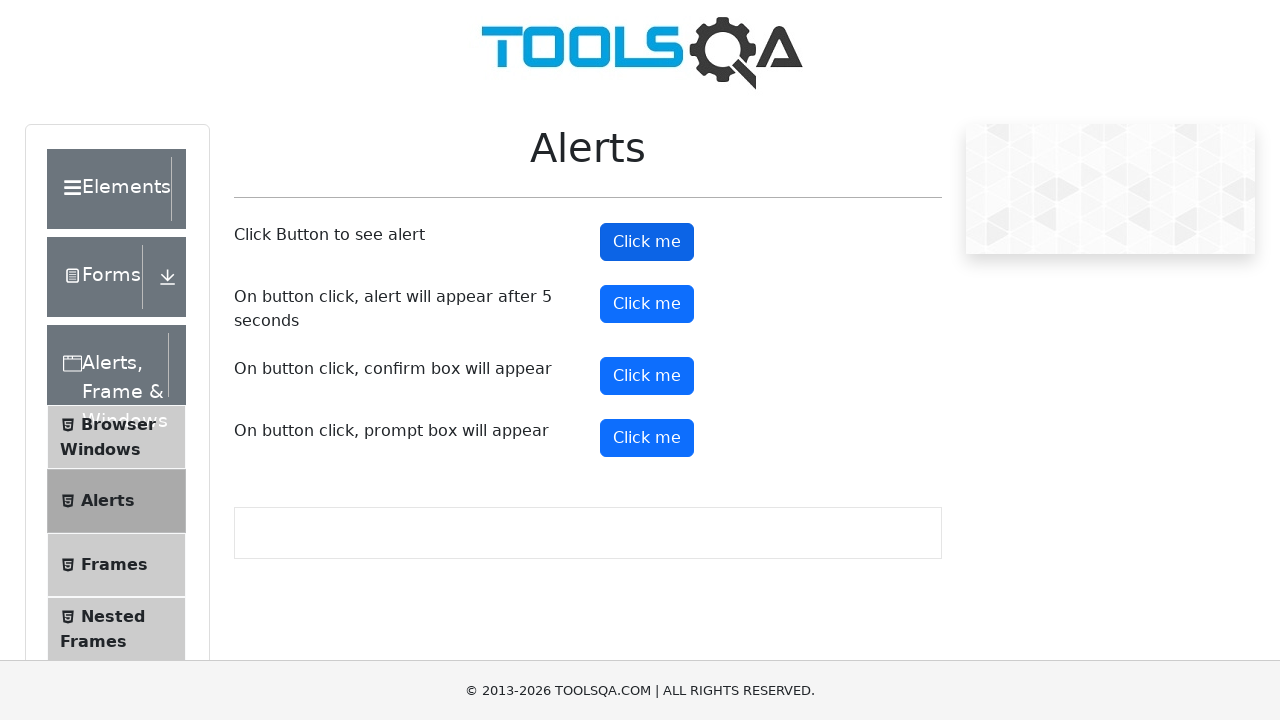

Waited for alert to be handled
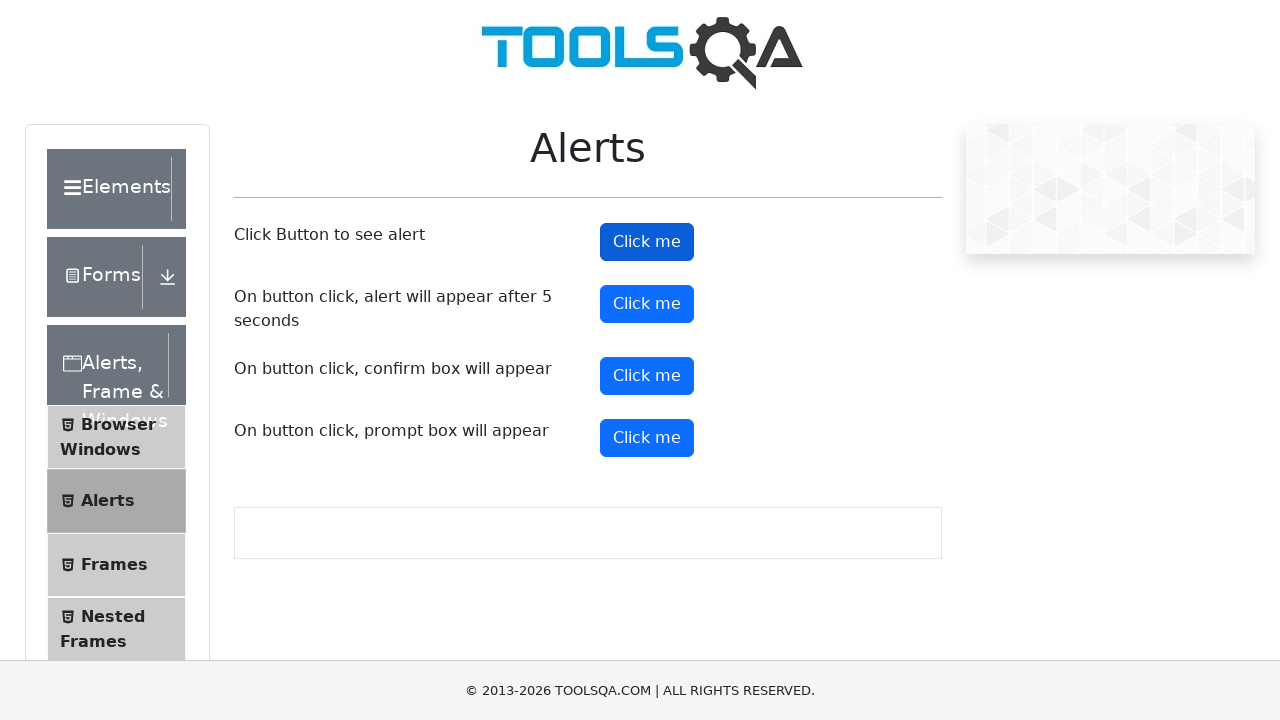

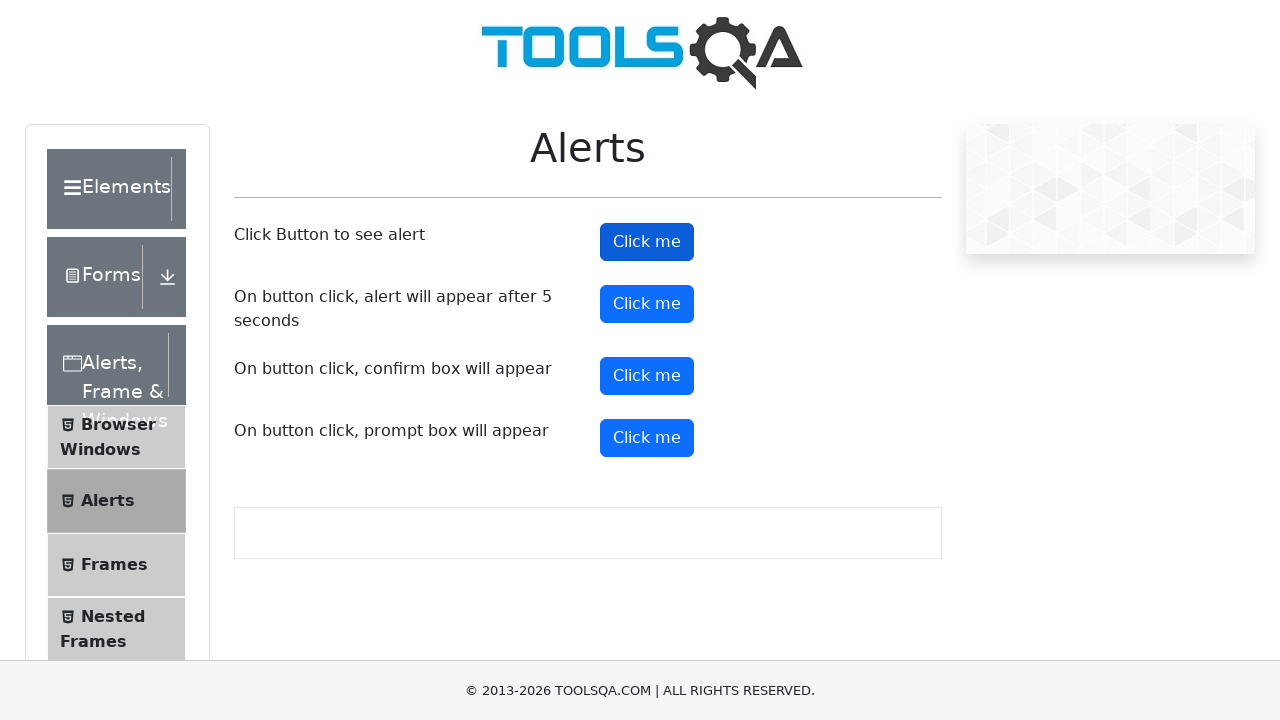